Tests that the complete all checkbox updates state when individual items are completed or cleared

Starting URL: https://demo.playwright.dev/todomvc

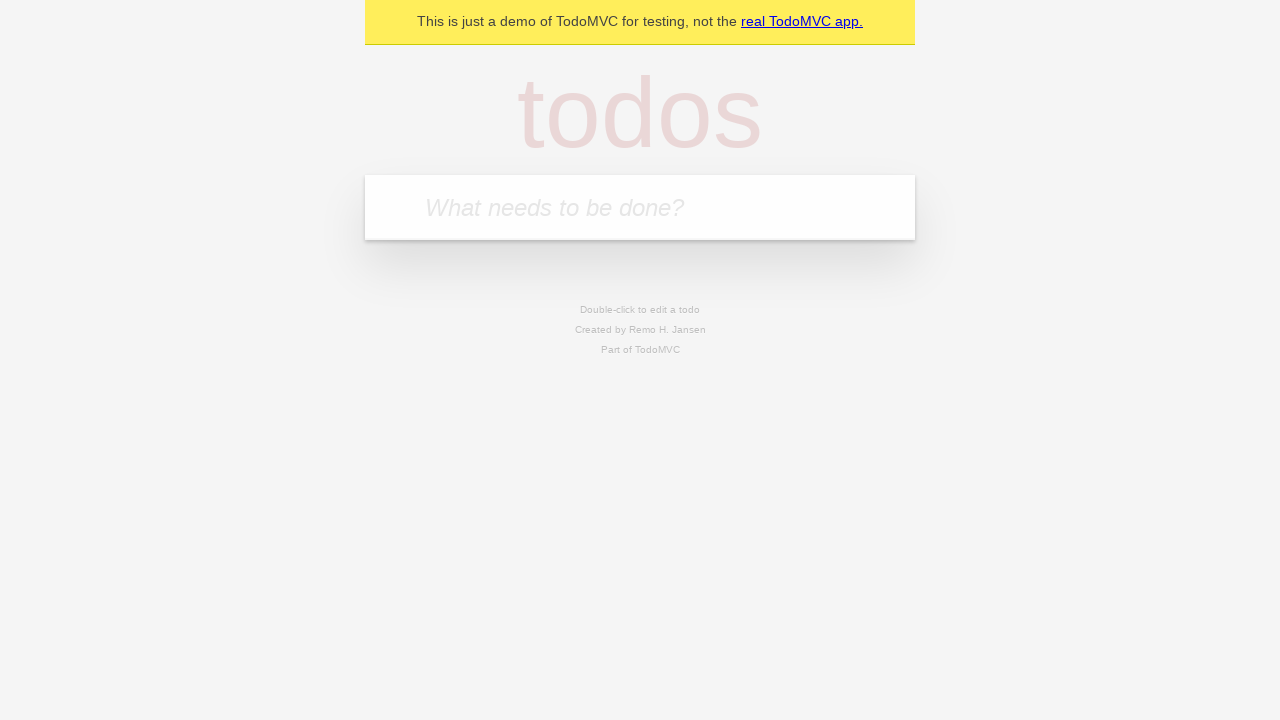

Filled todo input with 'buy some cheese' on internal:attr=[placeholder="What needs to be done?"i]
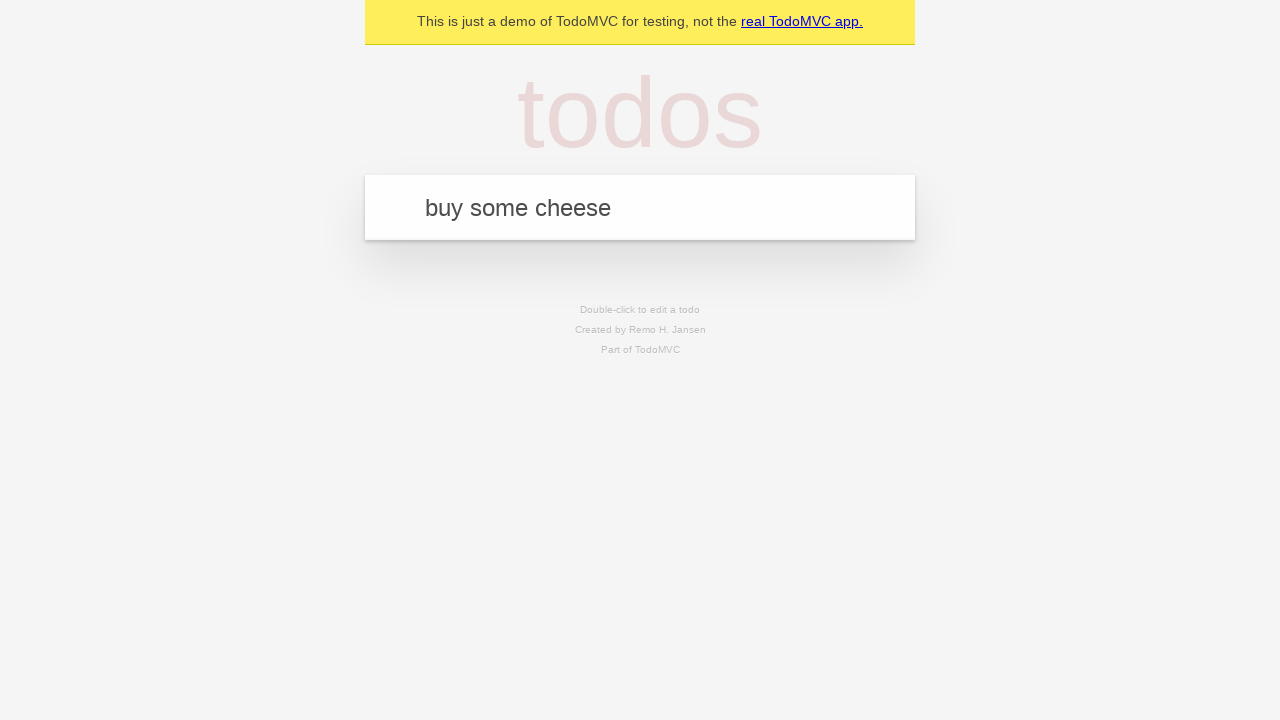

Pressed Enter to add first todo on internal:attr=[placeholder="What needs to be done?"i]
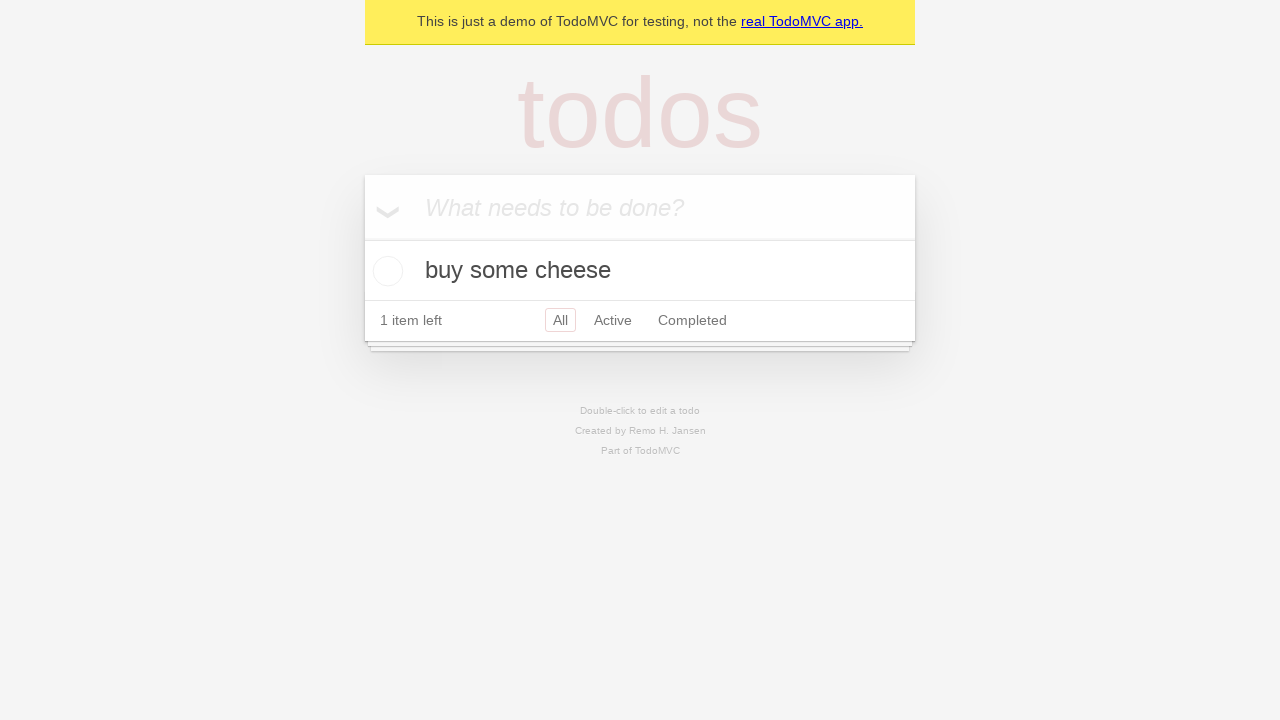

Filled todo input with 'feed the cat' on internal:attr=[placeholder="What needs to be done?"i]
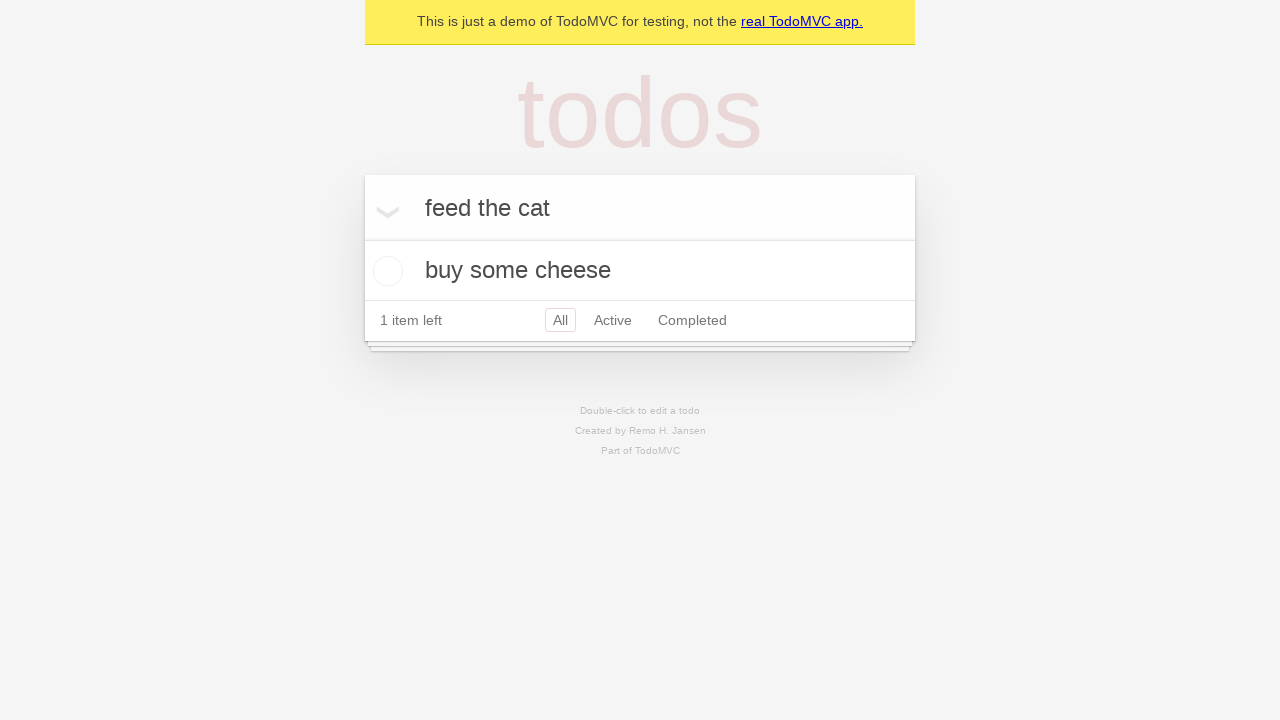

Pressed Enter to add second todo on internal:attr=[placeholder="What needs to be done?"i]
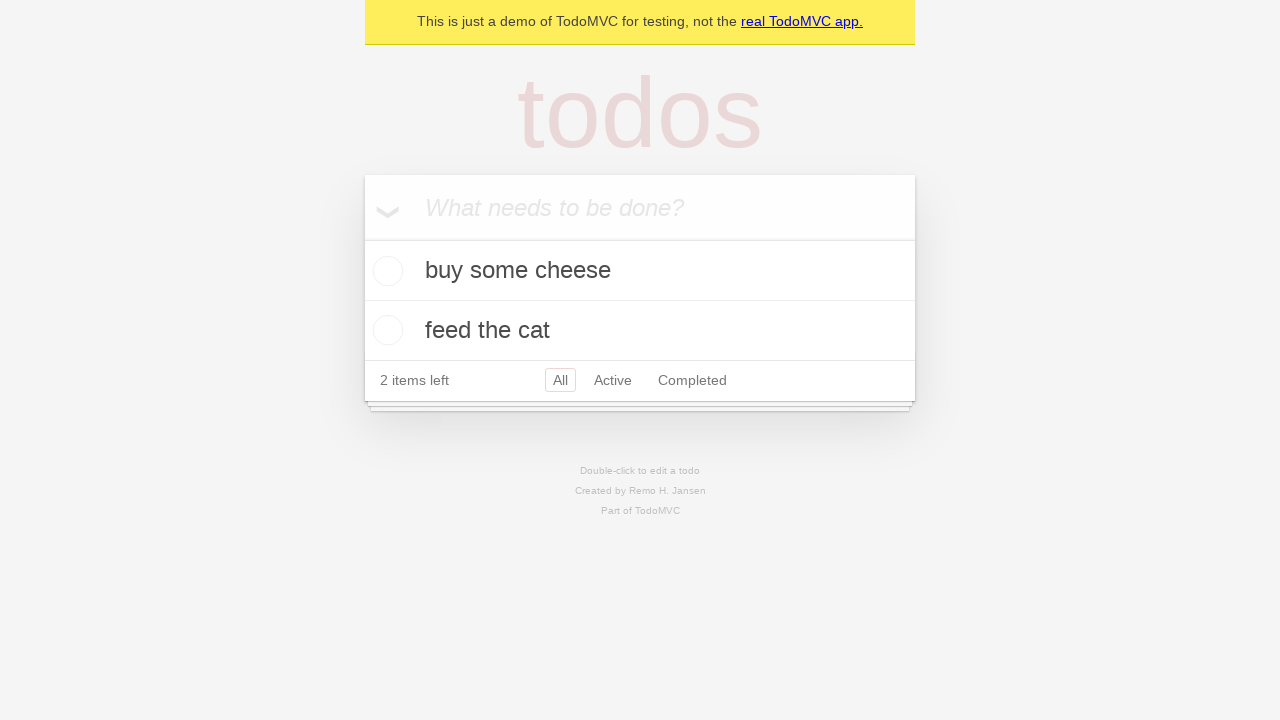

Filled todo input with 'book a doctors appointment' on internal:attr=[placeholder="What needs to be done?"i]
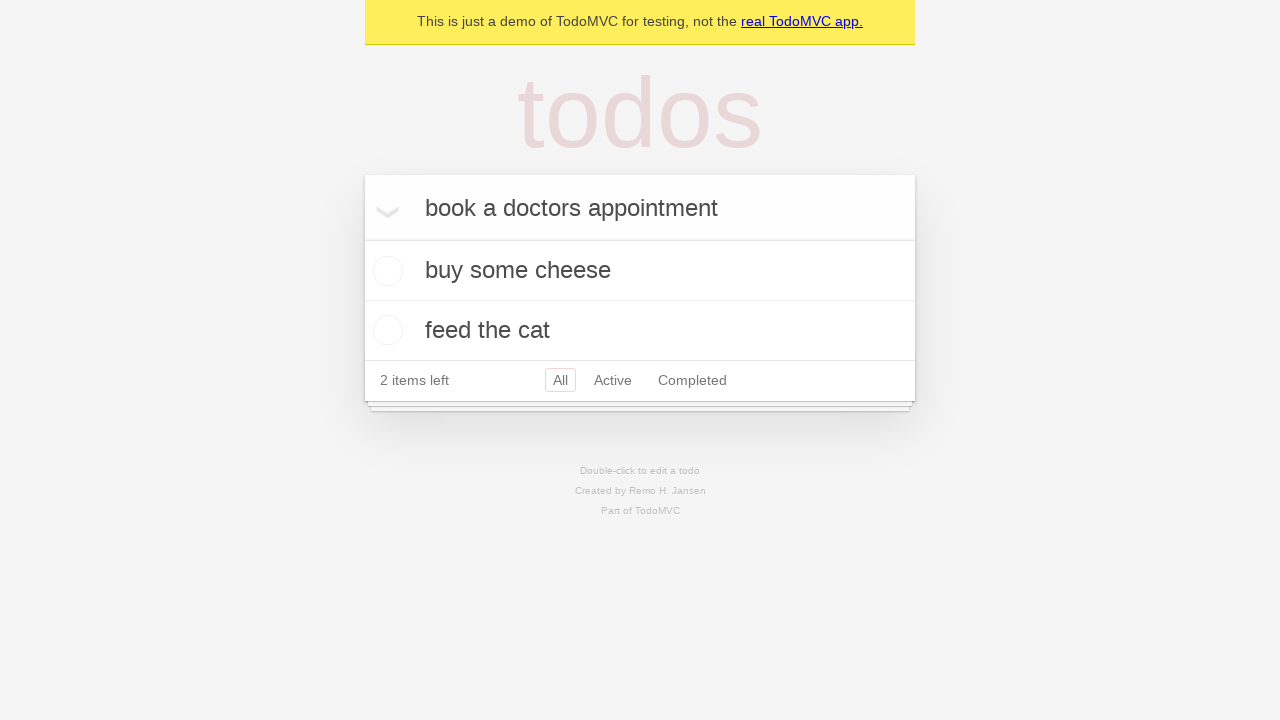

Pressed Enter to add third todo on internal:attr=[placeholder="What needs to be done?"i]
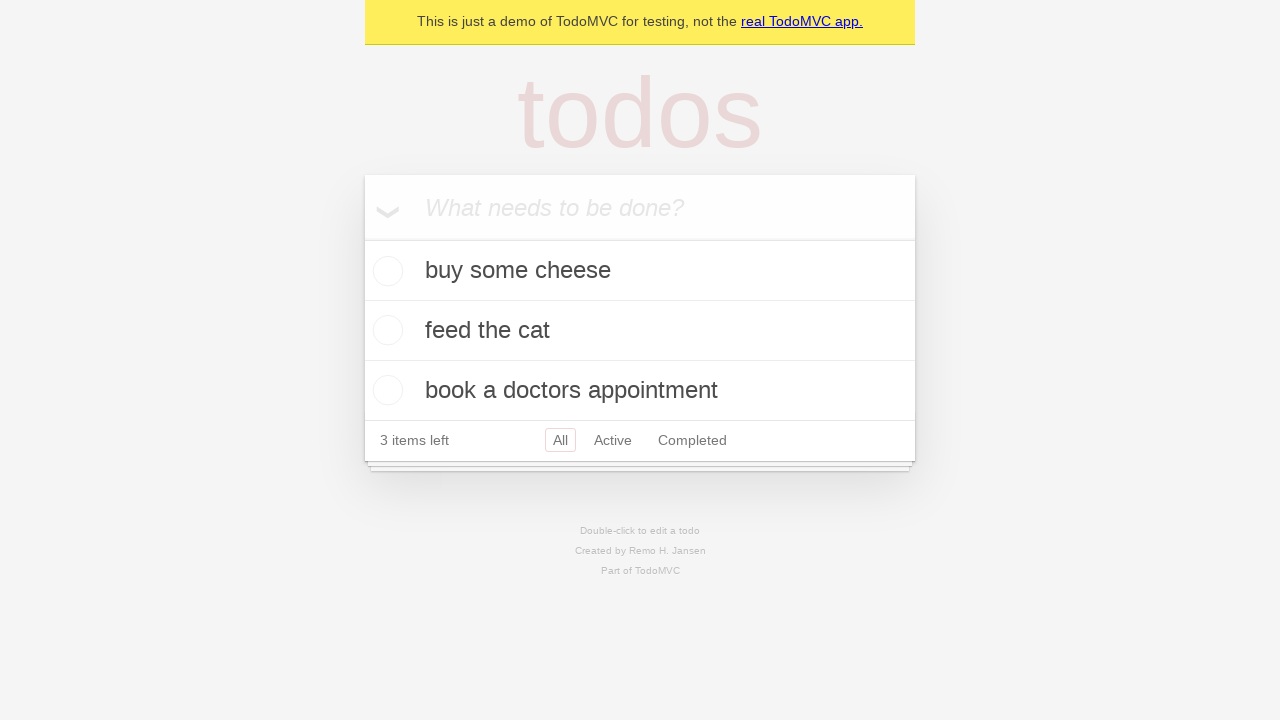

Checked 'Mark all as complete' checkbox to complete all todos at (362, 238) on internal:label="Mark all as complete"i
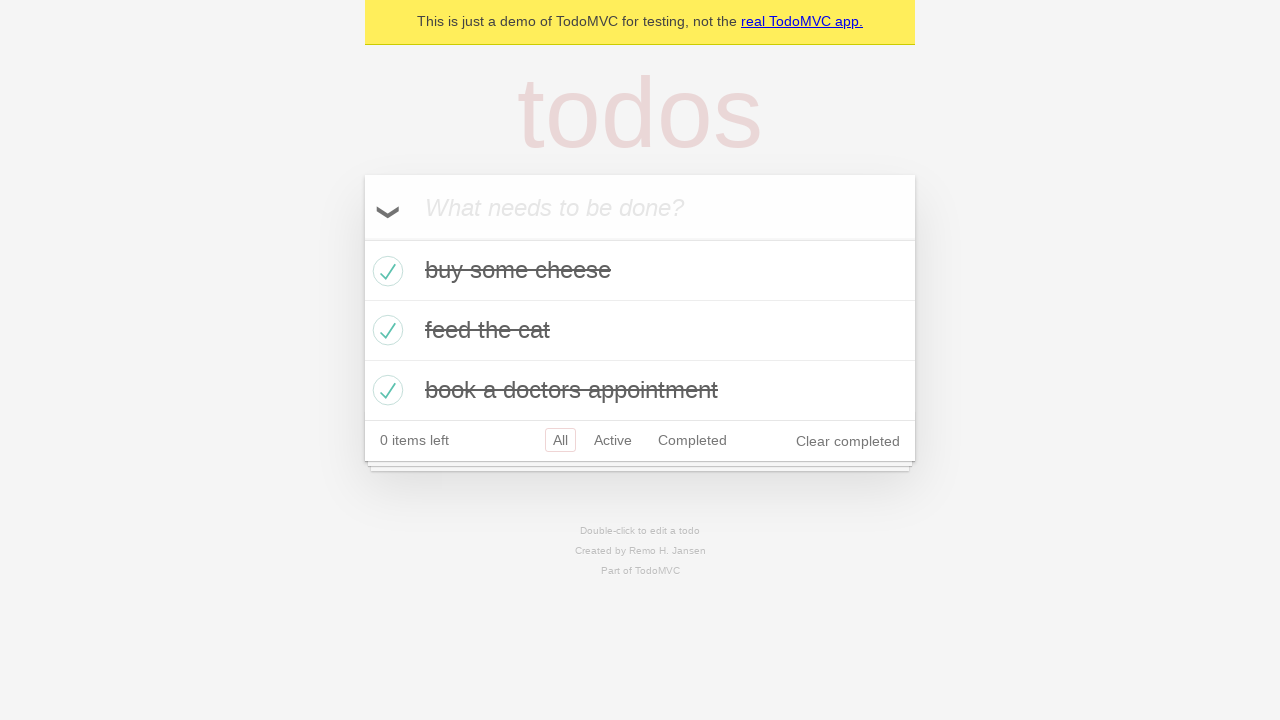

Unchecked the first todo item checkbox at (385, 271) on internal:testid=[data-testid="todo-item"s] >> nth=0 >> internal:role=checkbox
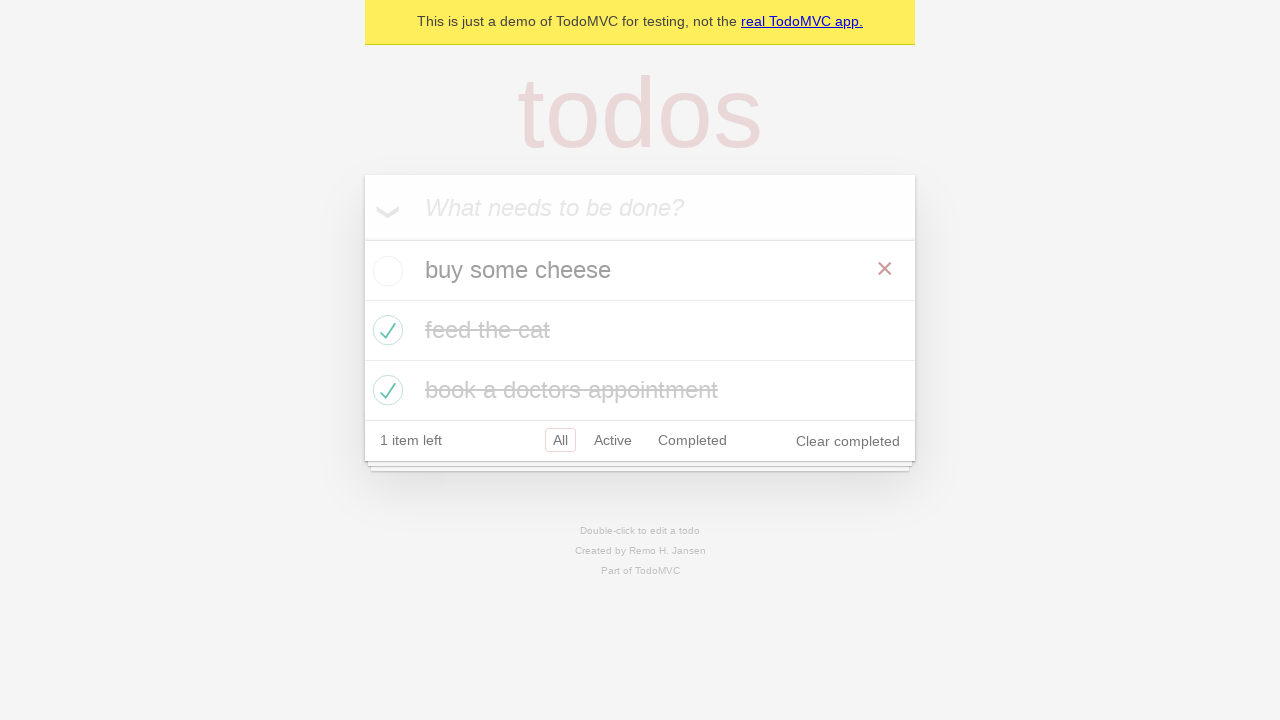

Checked the first todo item checkbox again at (385, 271) on internal:testid=[data-testid="todo-item"s] >> nth=0 >> internal:role=checkbox
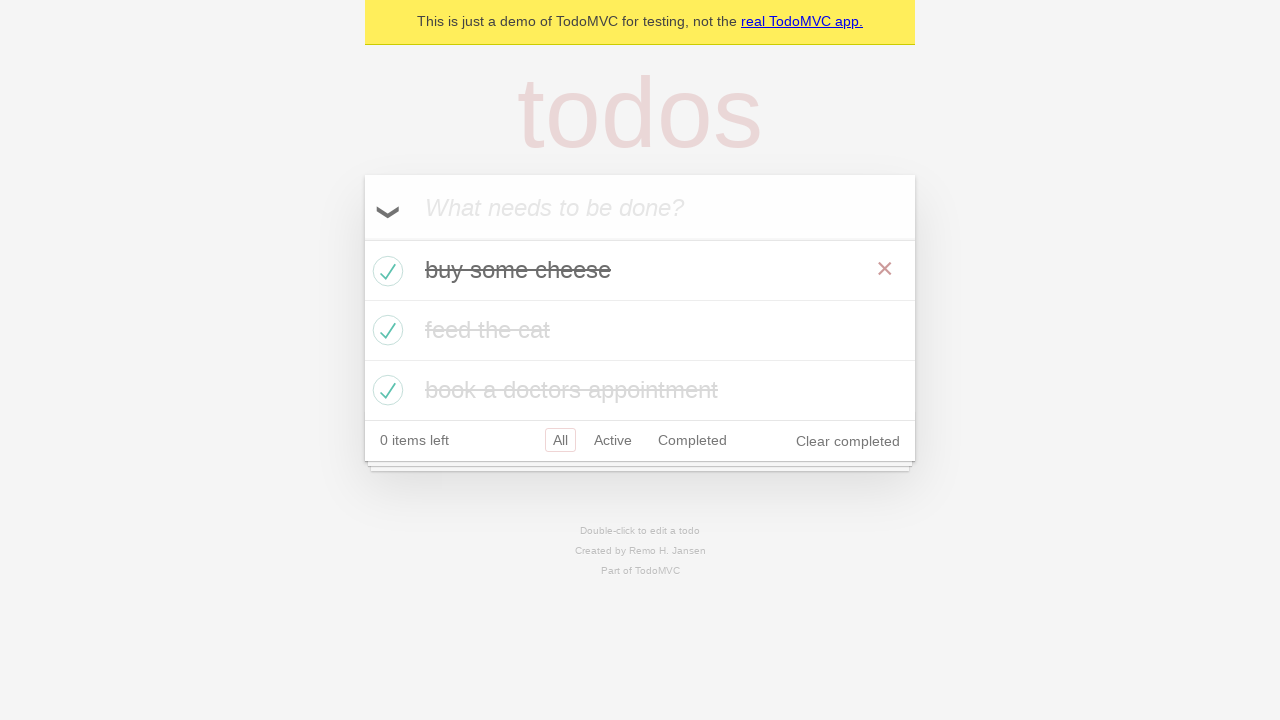

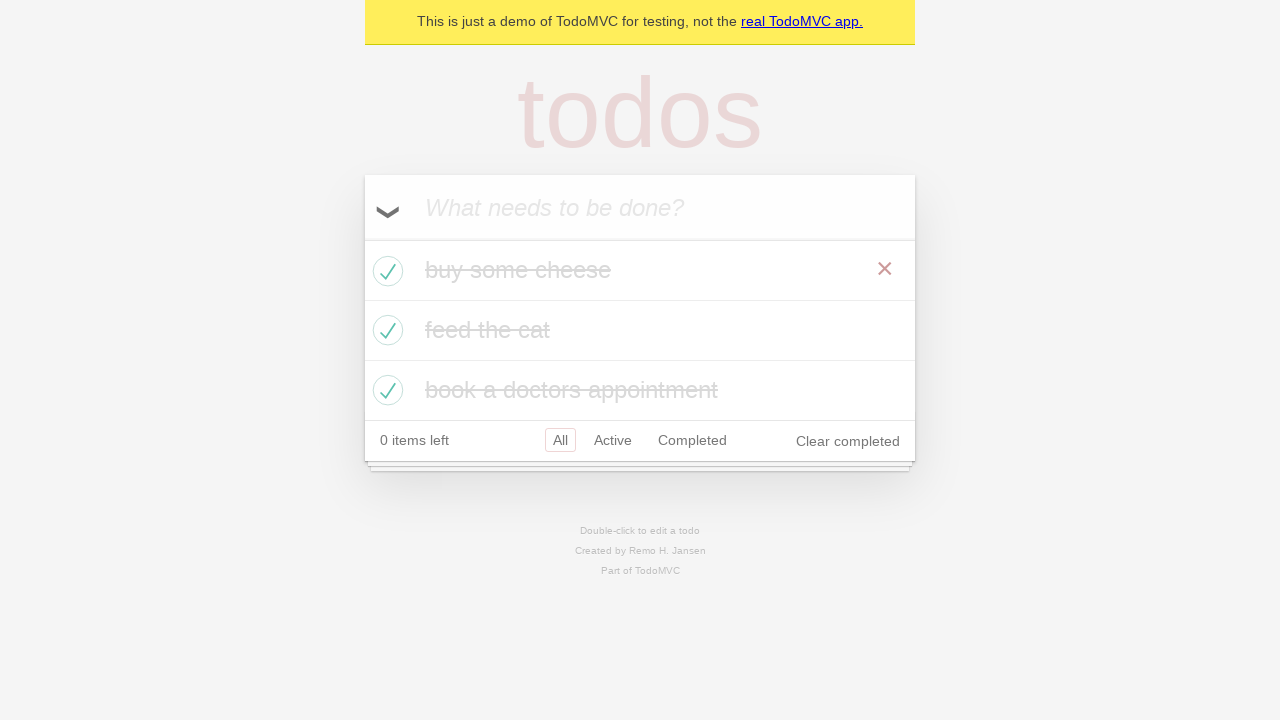